Tests double click functionality by scrolling to a button and double-clicking it

Starting URL: http://omayo.blogspot.com

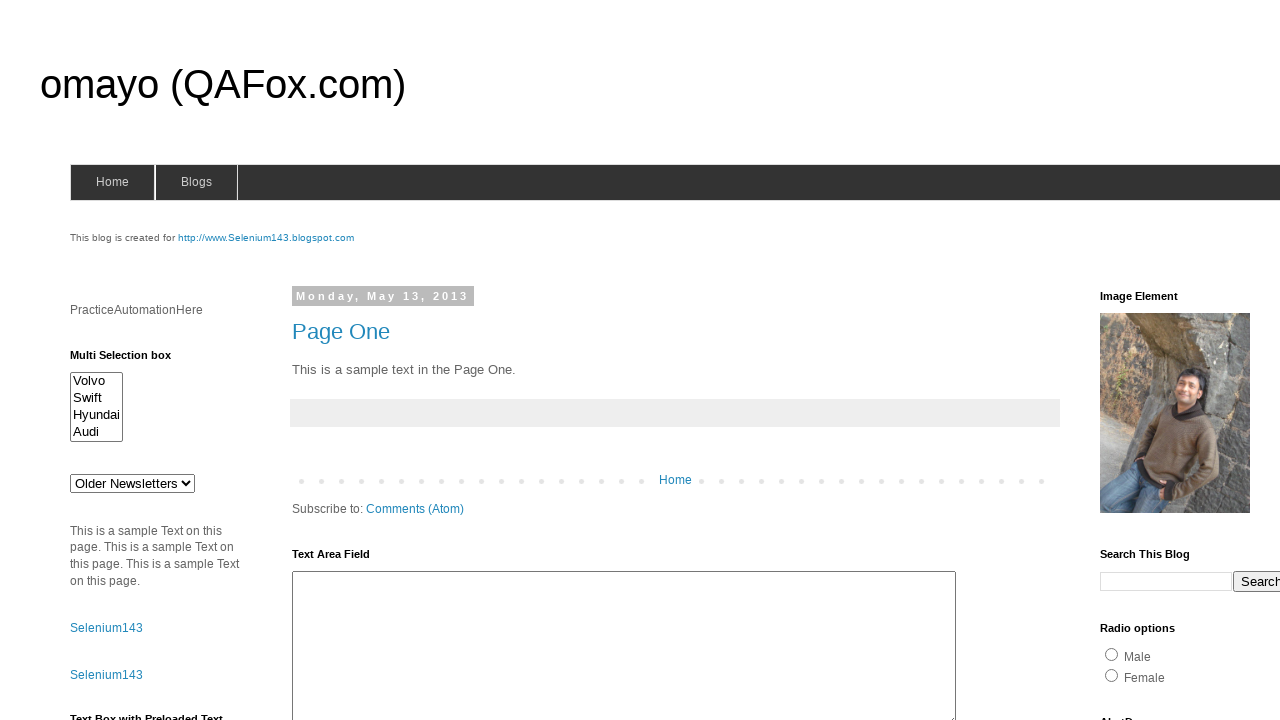

Scrolled to button with id 'myBtn'
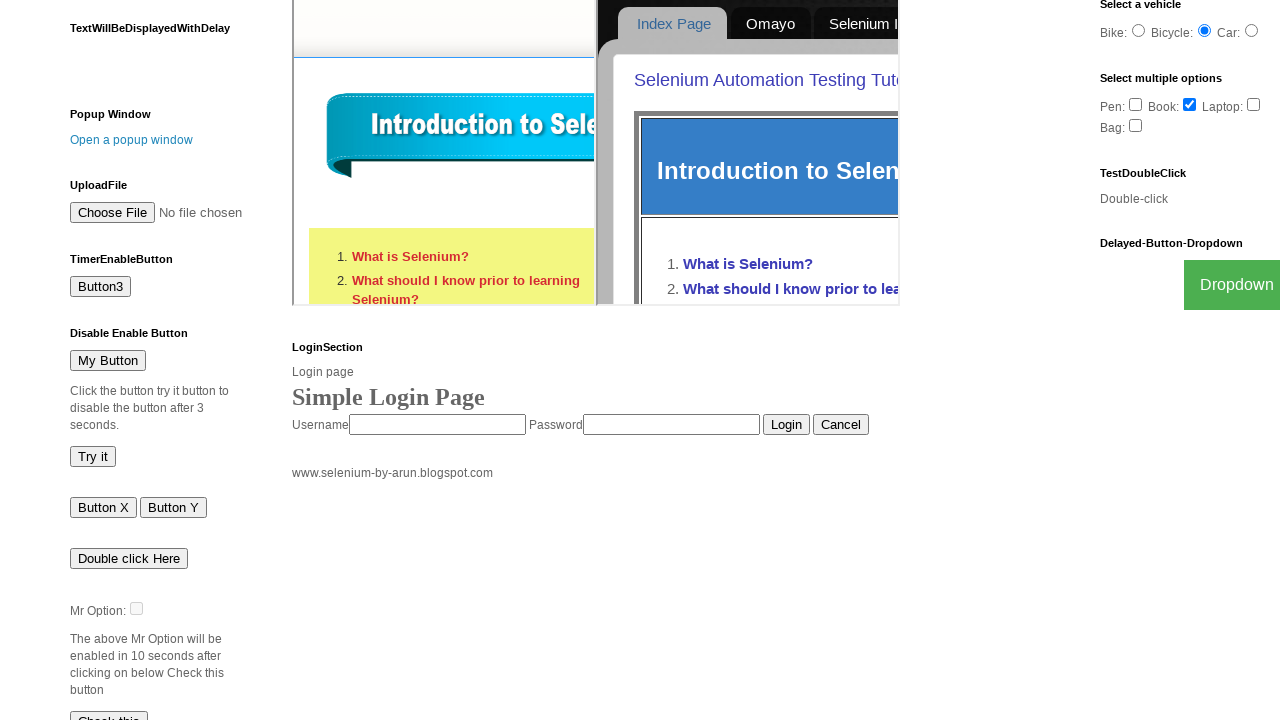

Double clicked the 'Double click Here' button at (129, 558) on xpath=//button[contains(text(),'Double click Here')]
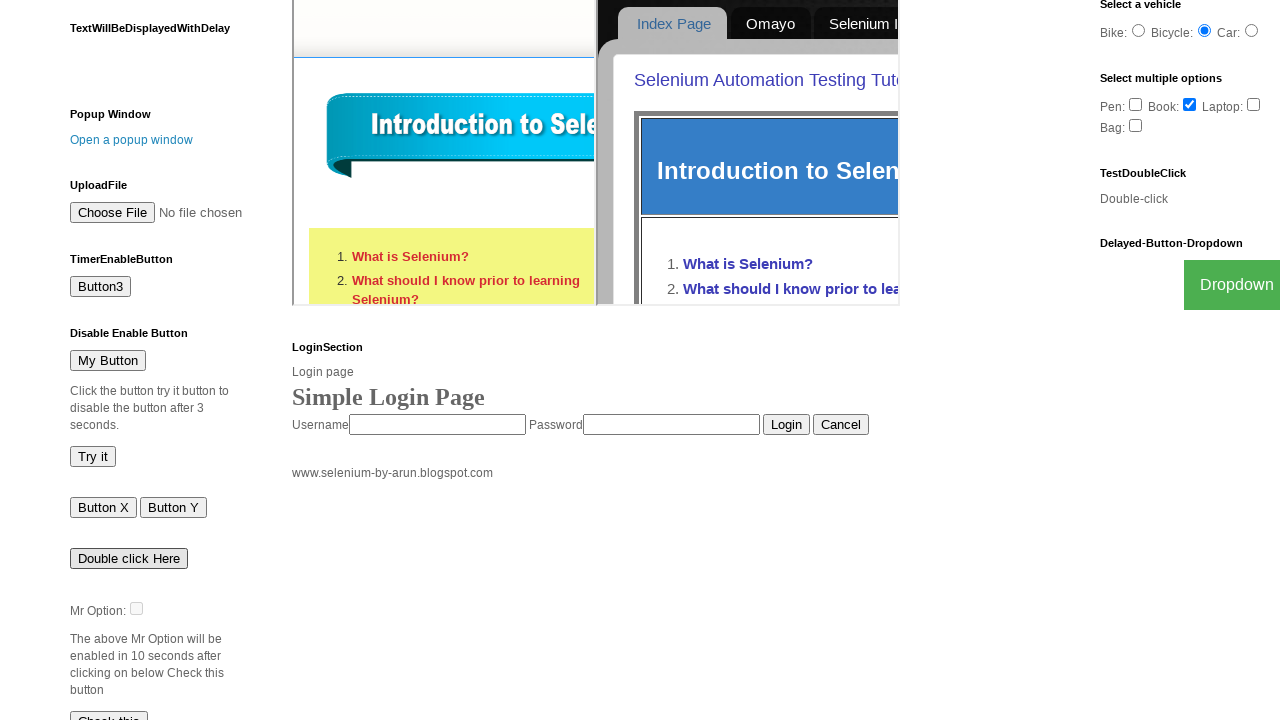

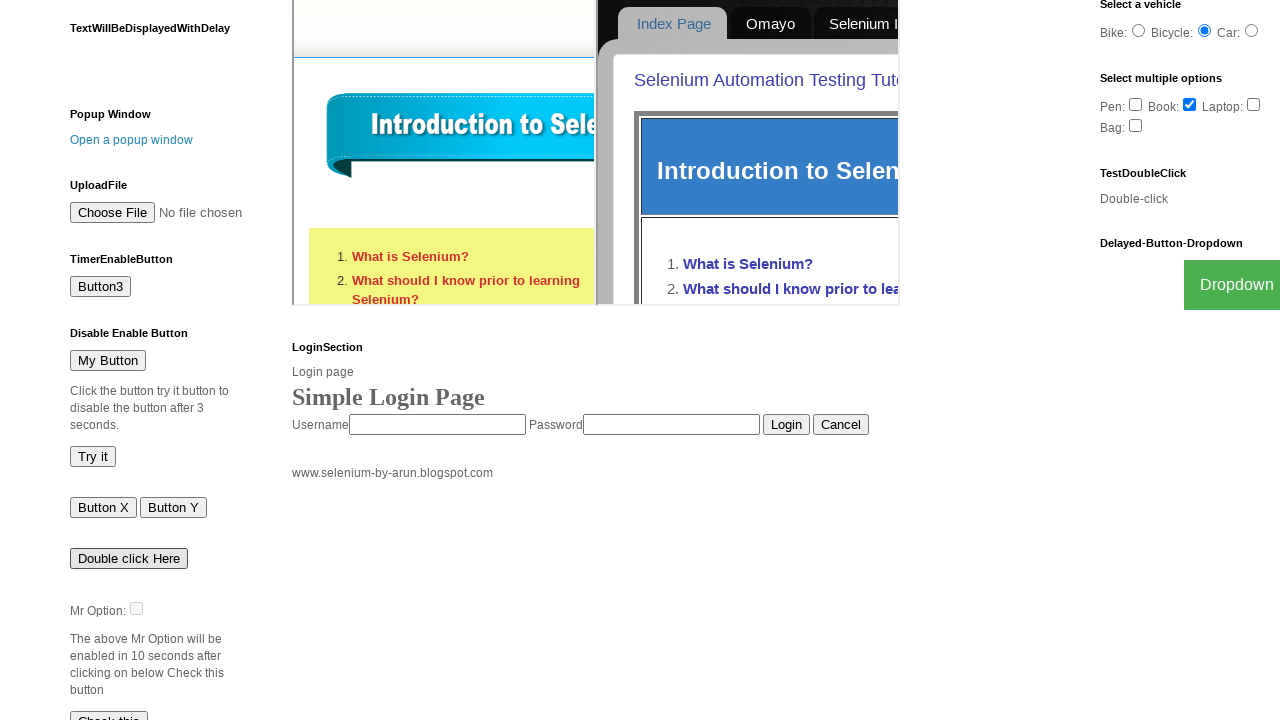